Accesses the DemoBlaze website and verifies the page loads successfully by checking for content

Starting URL: https://www.demoblaze.com/

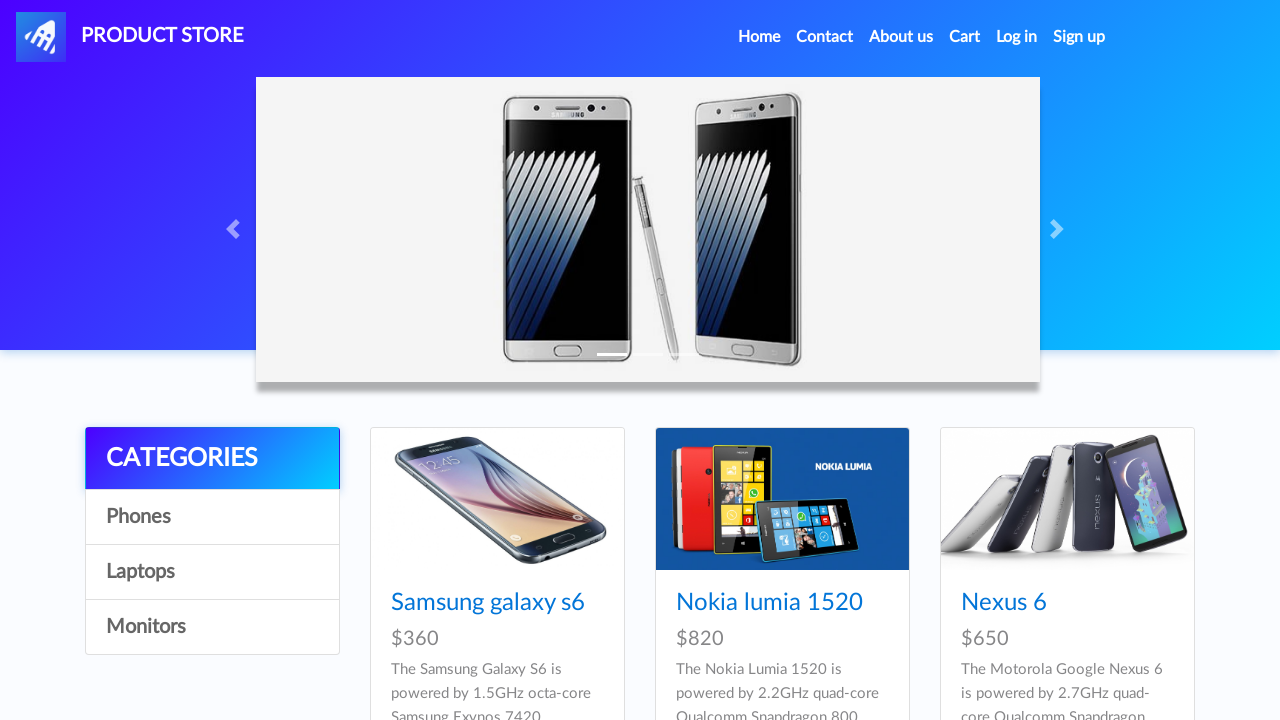

Waited for DOM content to load on DemoBlaze website
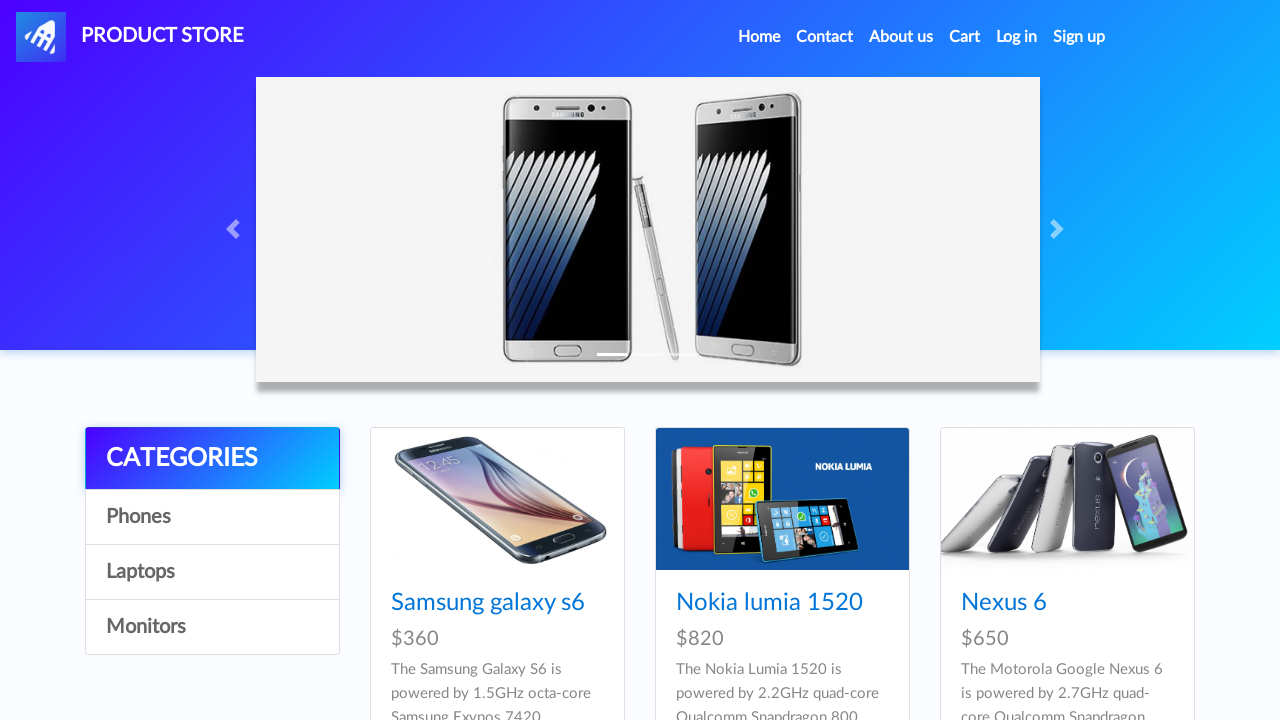

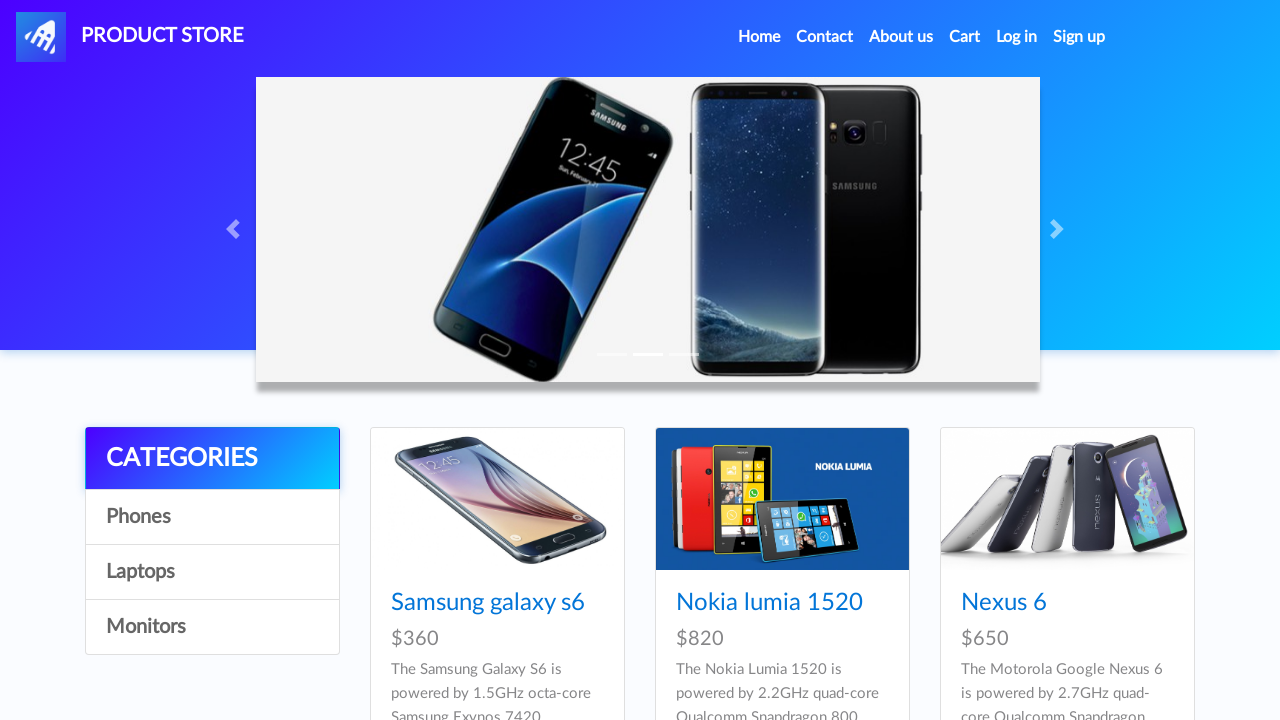